Navigates to the offers page and verifies that product items including Apple are displayed in the table

Starting URL: https://rahulshettyacademy.com/seleniumPractise/#/offers

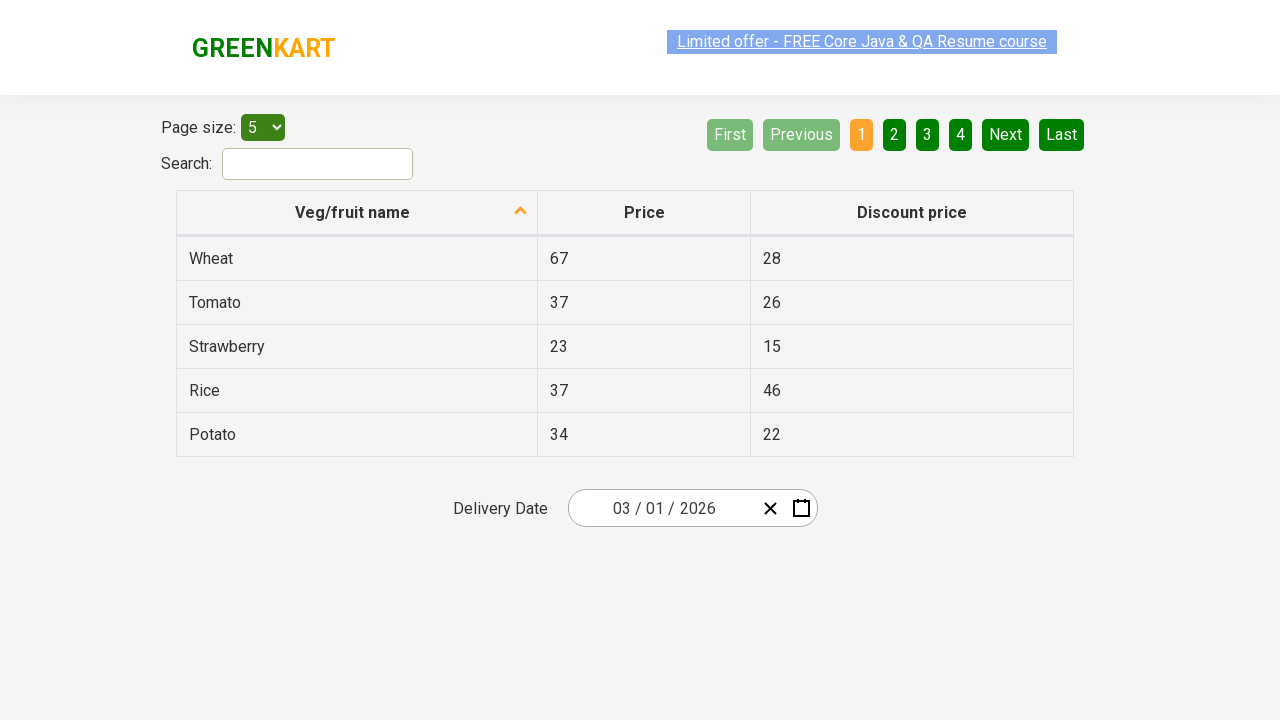

Waited for table items to load
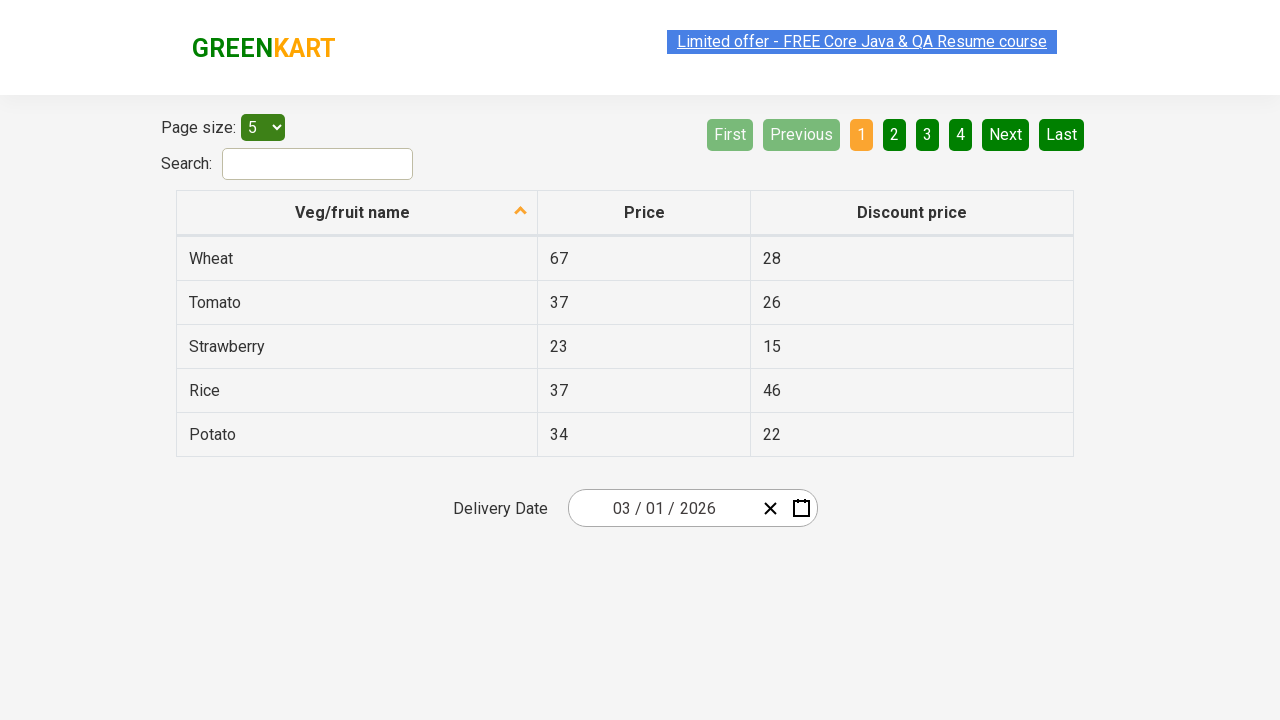

Verified product rows with price siblings are displayed in the table
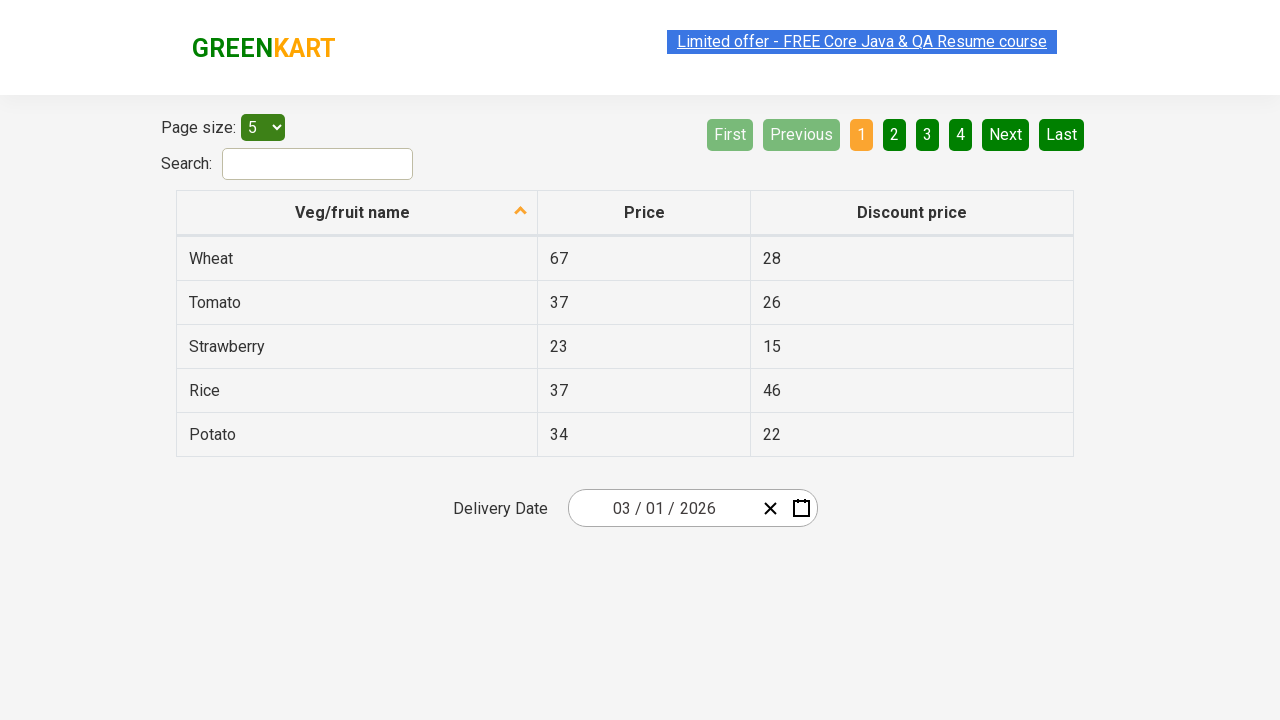

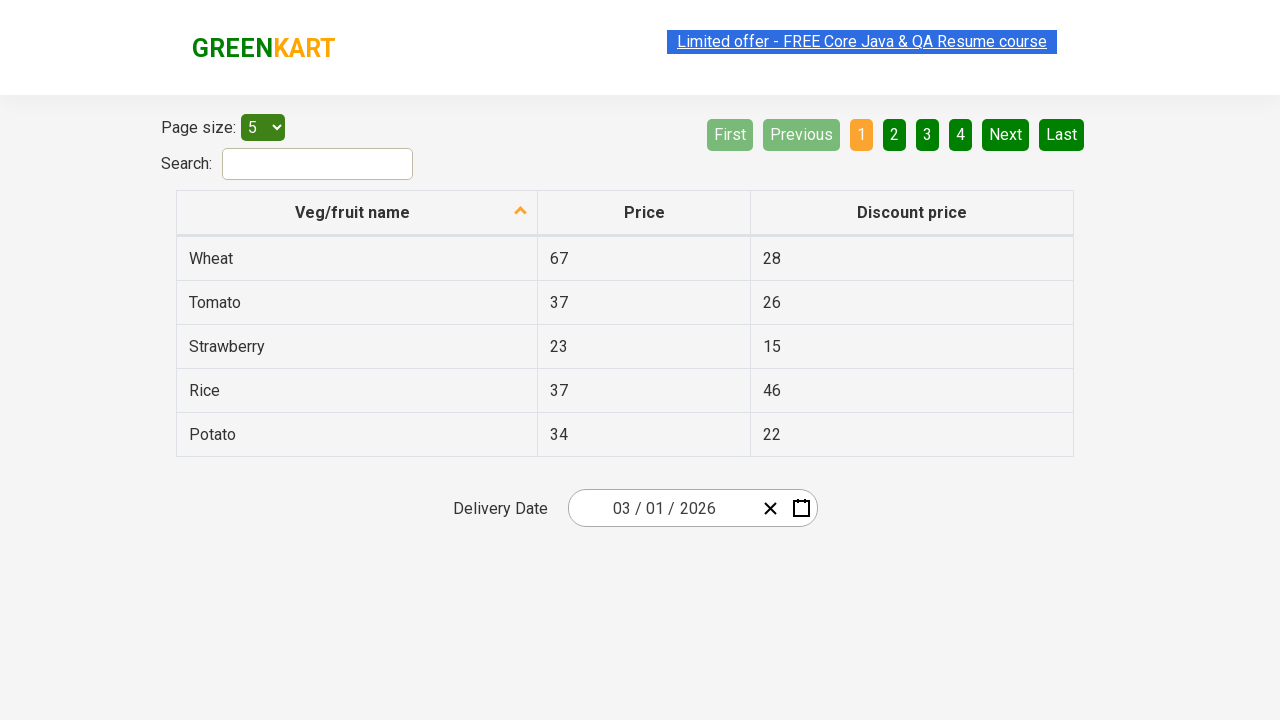